Tests scrolling and mouse hover functionality by scrolling to a mousehover element, hovering over it, and clicking on a "Top" link

Starting URL: https://rahulshettyacademy.com/AutomationPractice/

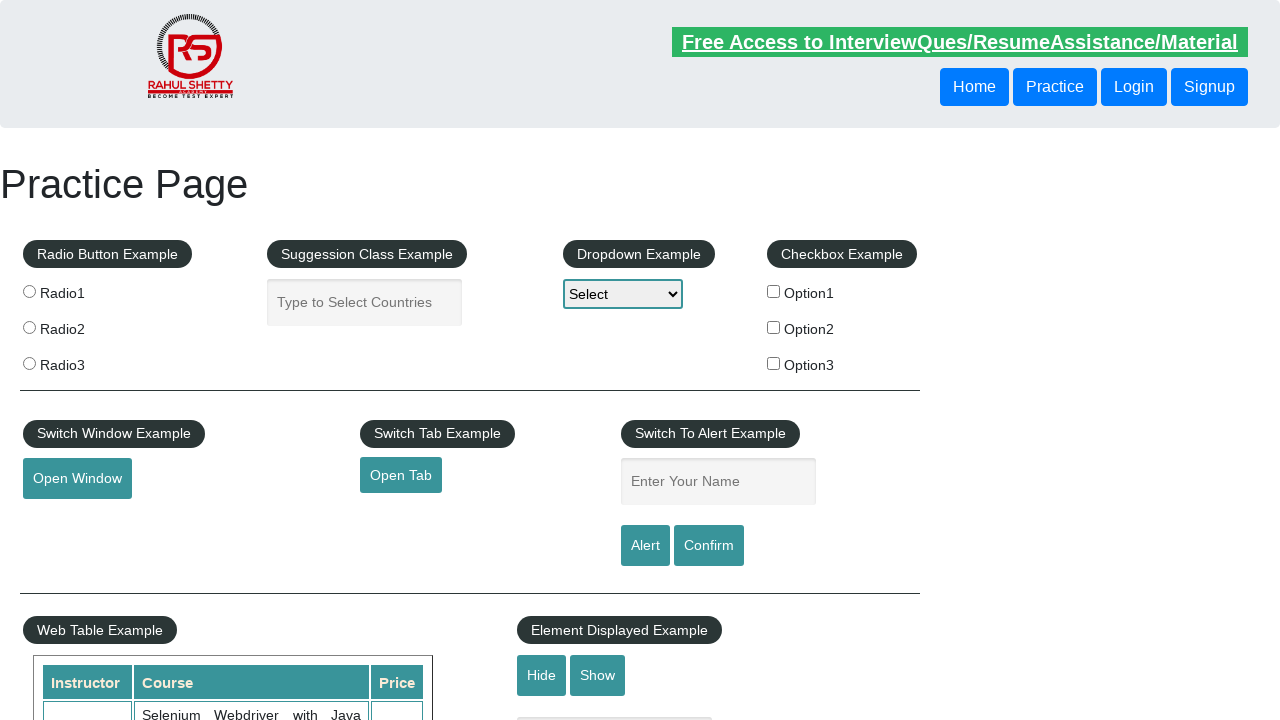

Scrolled mousehover element into view
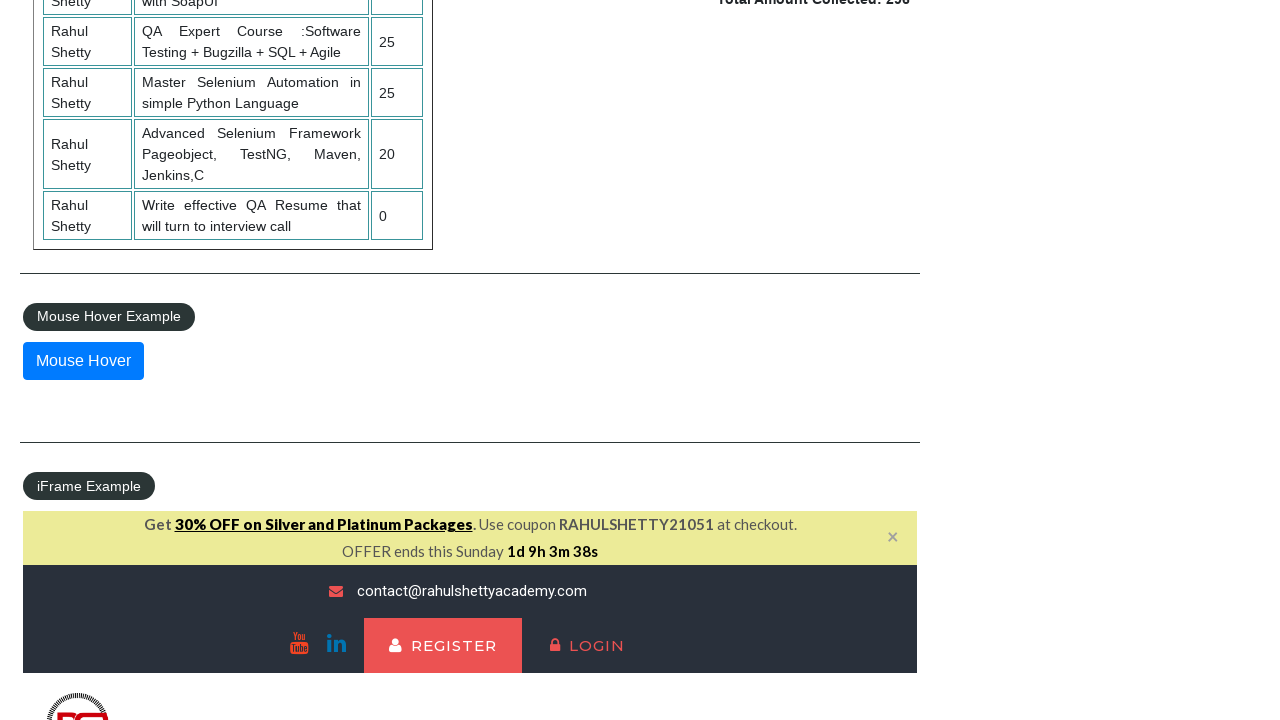

Hovered over mousehover element to reveal dropdown at (83, 361) on #mousehover
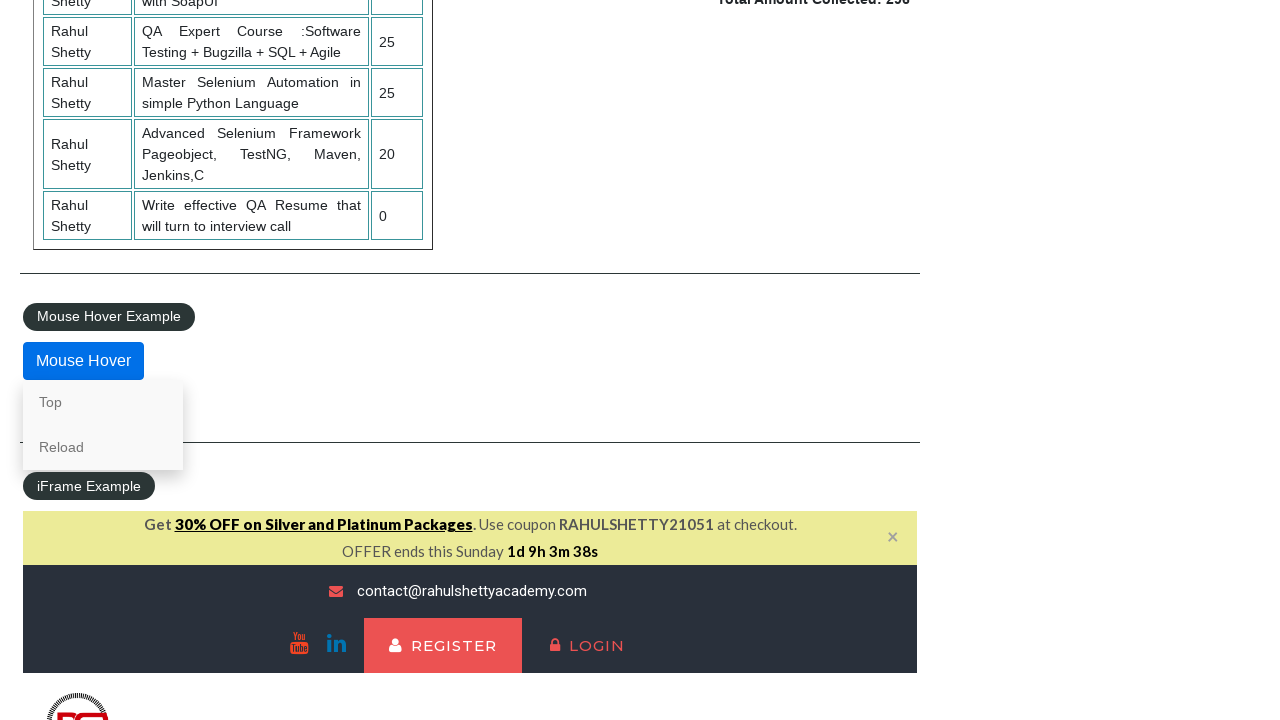

Clicked on 'Top' link in the dropdown menu at (103, 402) on a:text('Top')
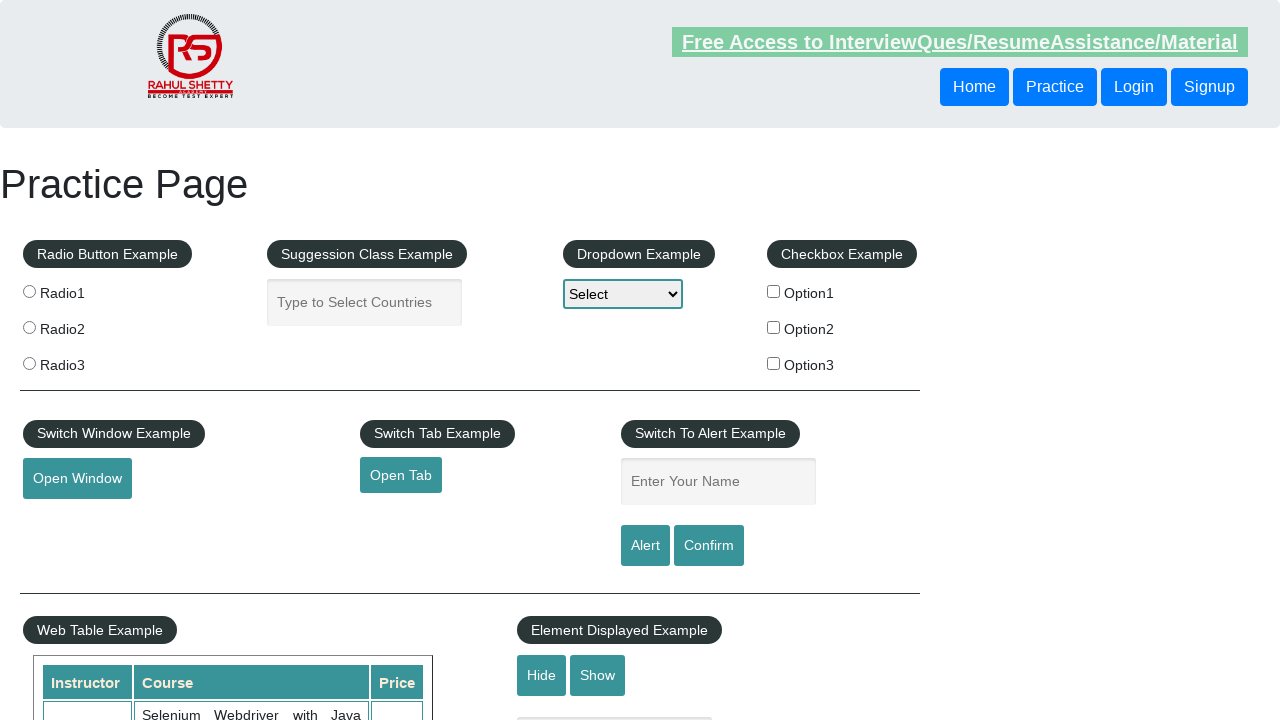

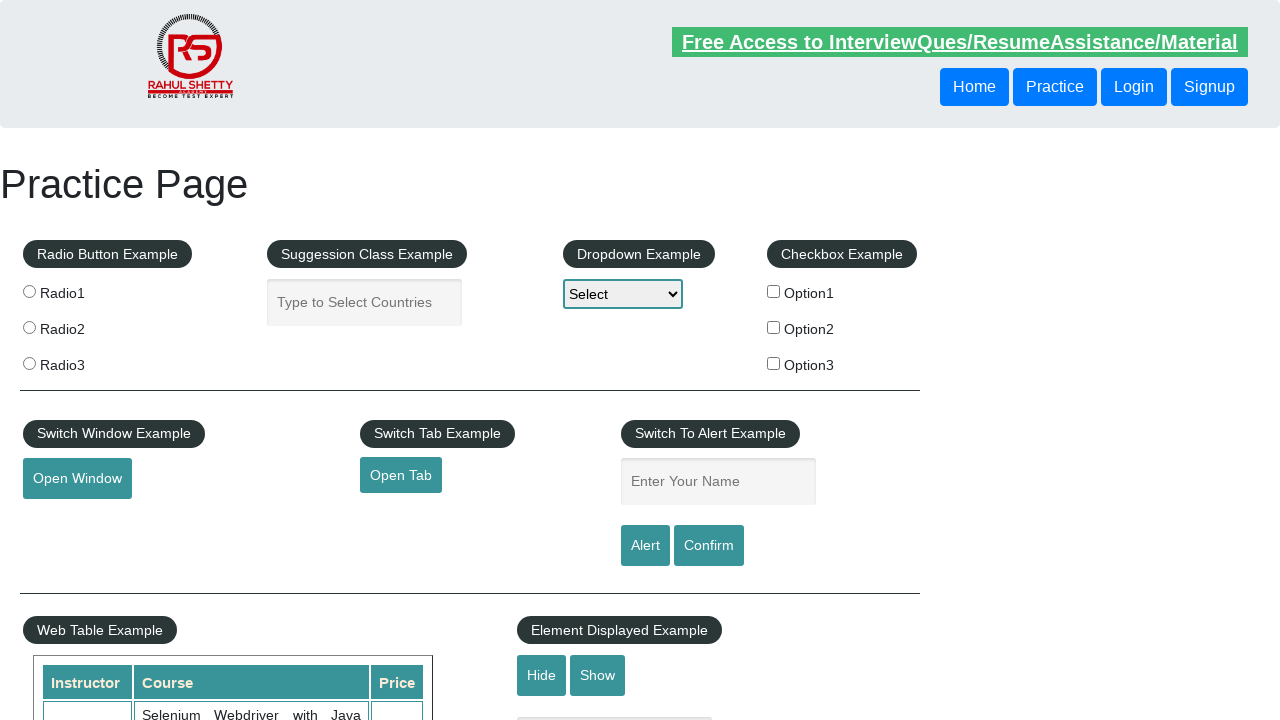